Tests browser tab handling by clicking a button that opens a new tab, then switching back and forth between the original and new tabs multiple times.

Starting URL: https://demo.automationtesting.in/Windows.html

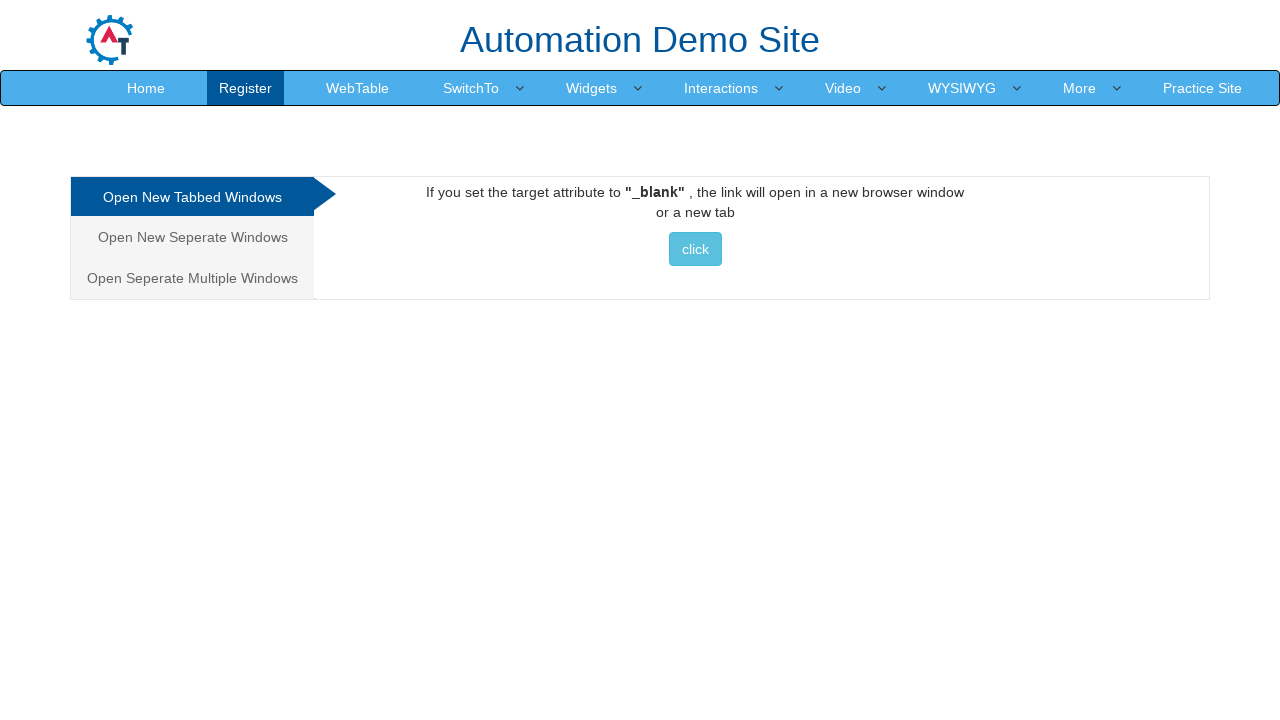

Set viewport size to 1920x1080
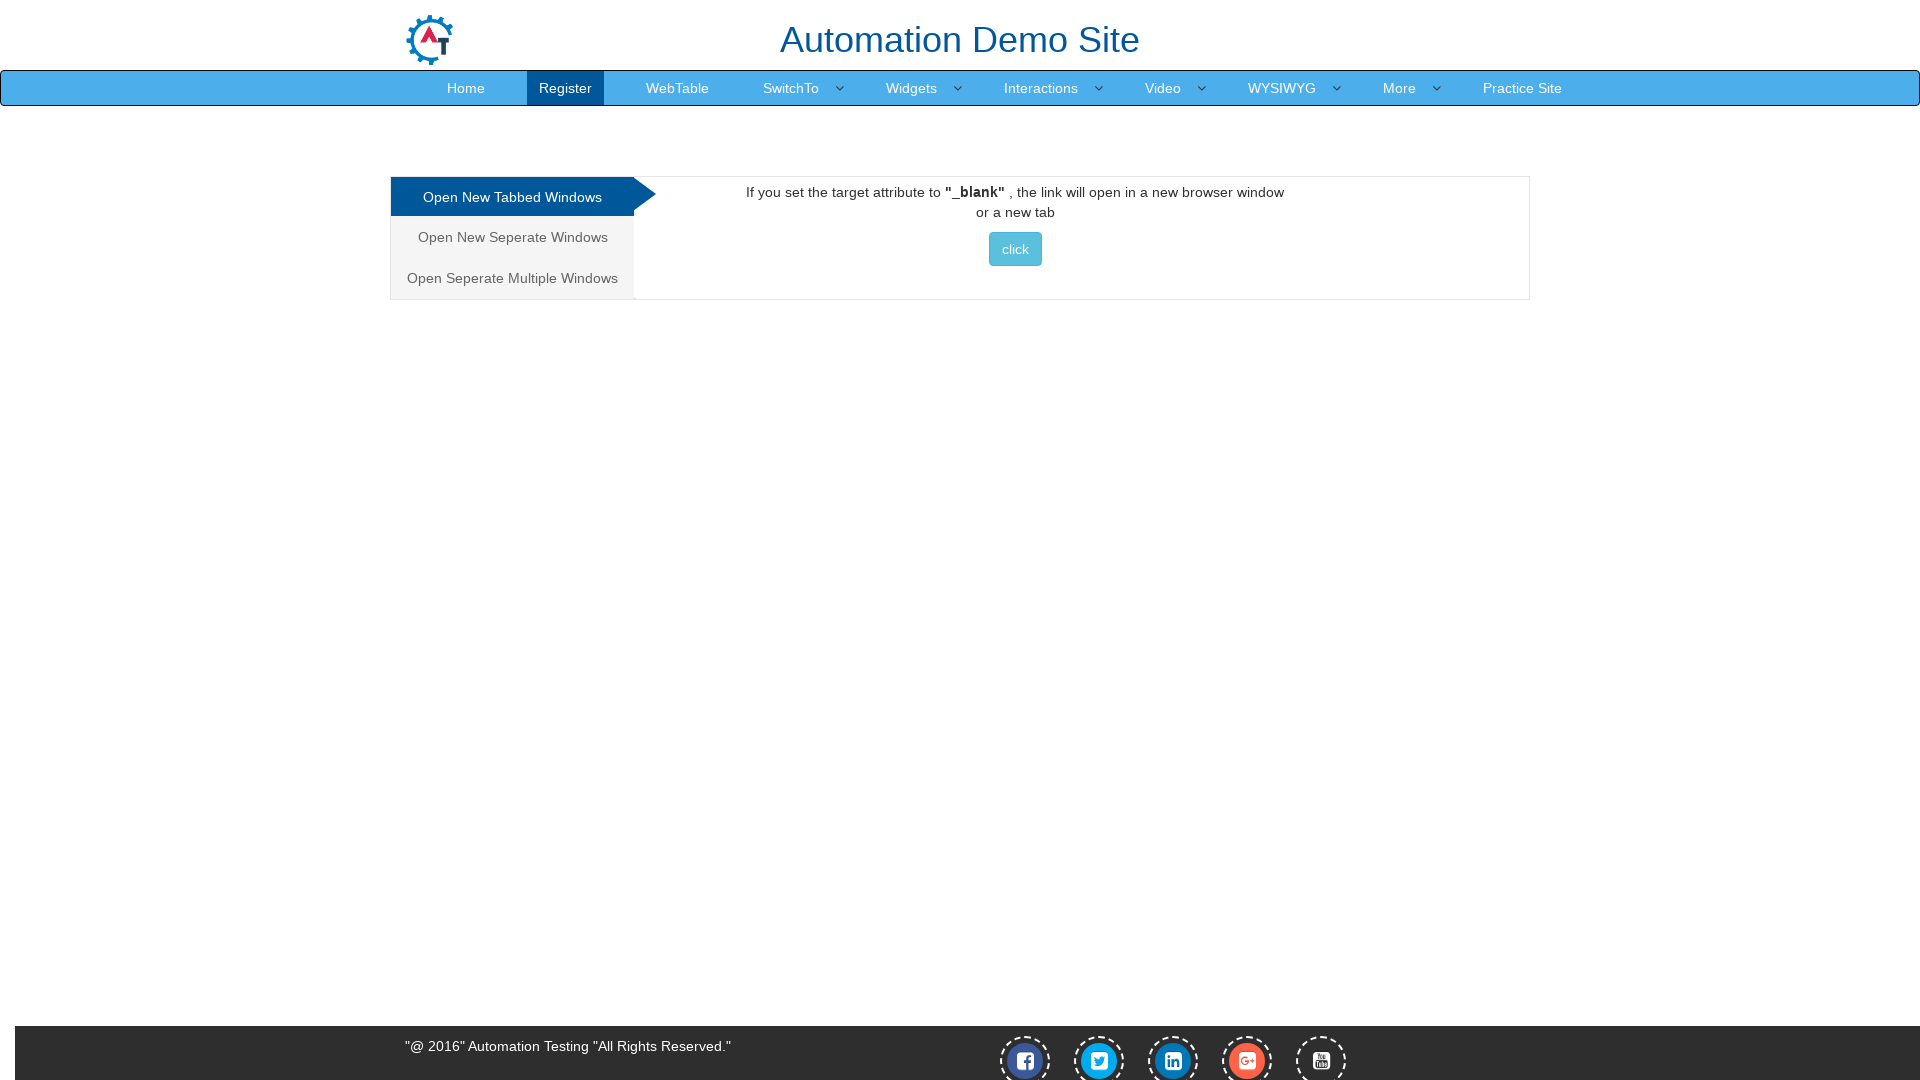

Clicked button to open new tab at (1015, 249) on xpath=//button[contains(text(),'click')]
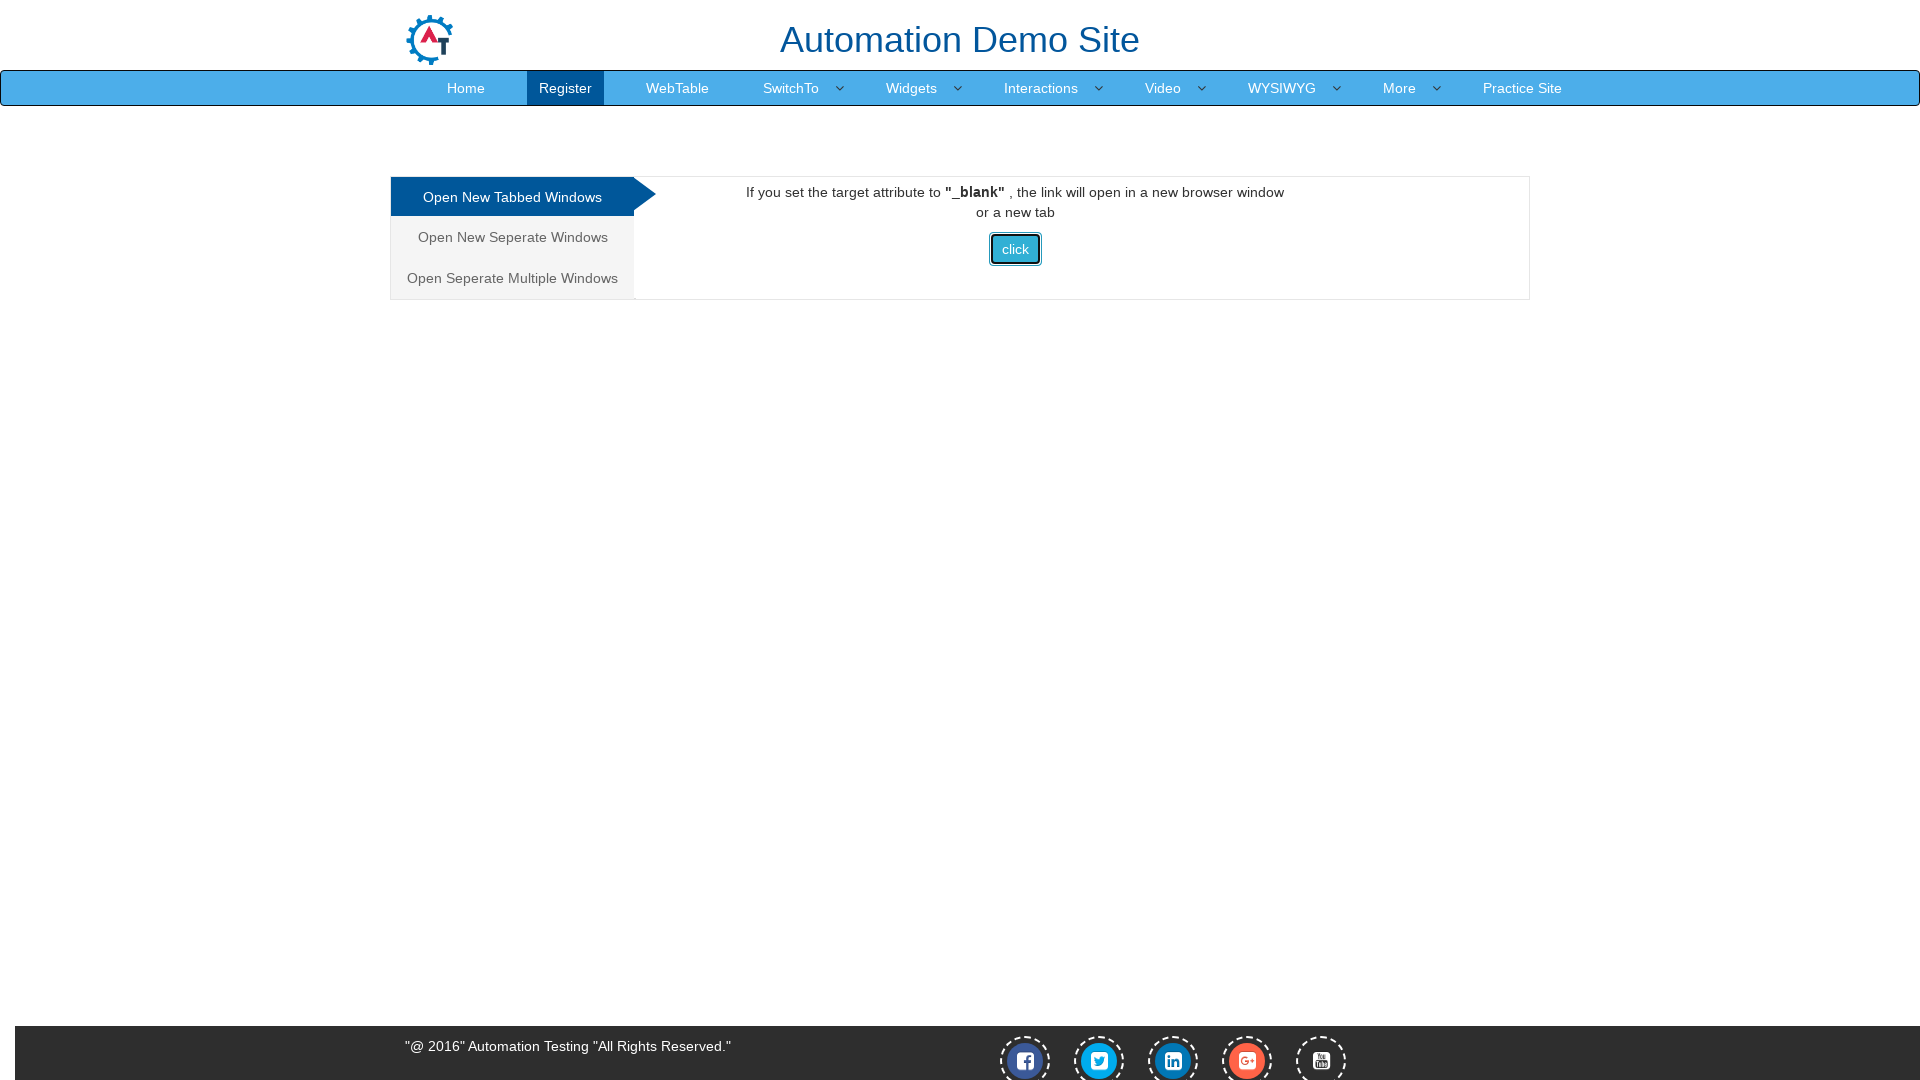

Captured new tab reference
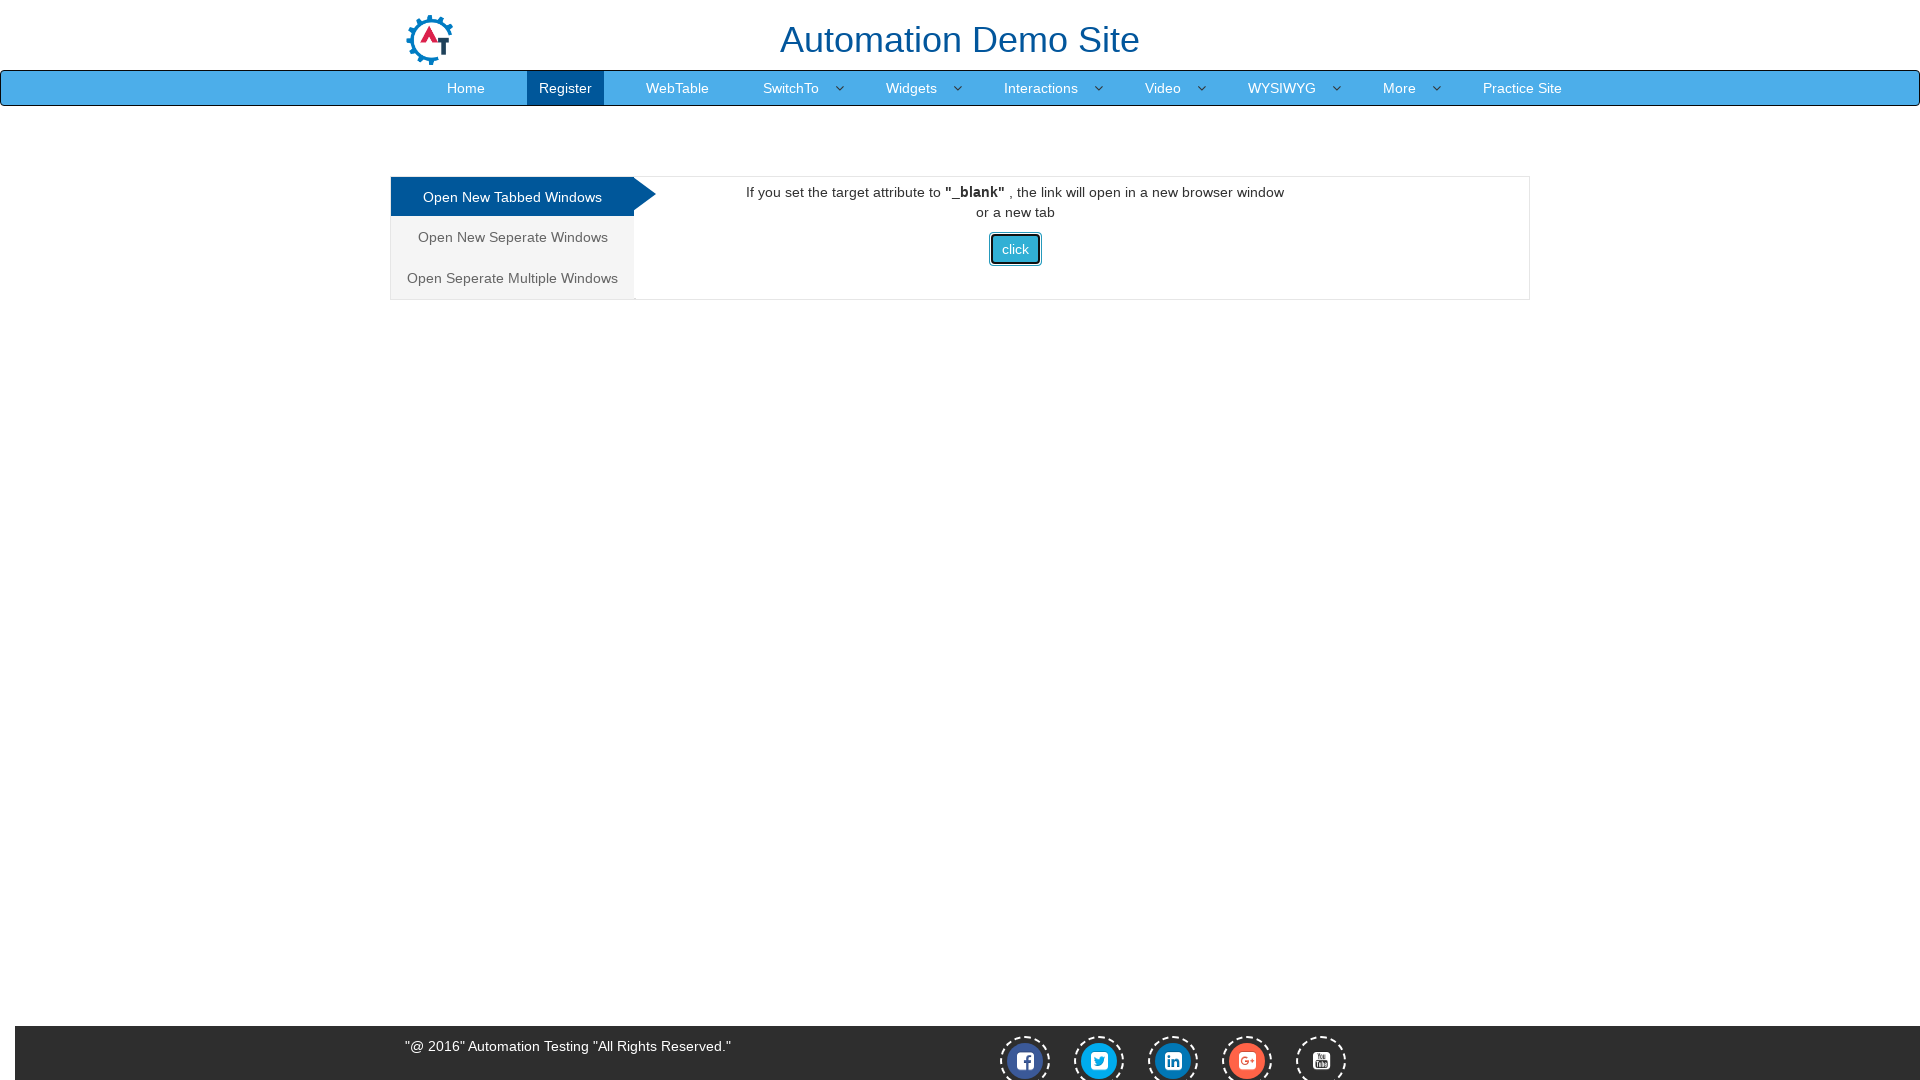

Switched to second tab
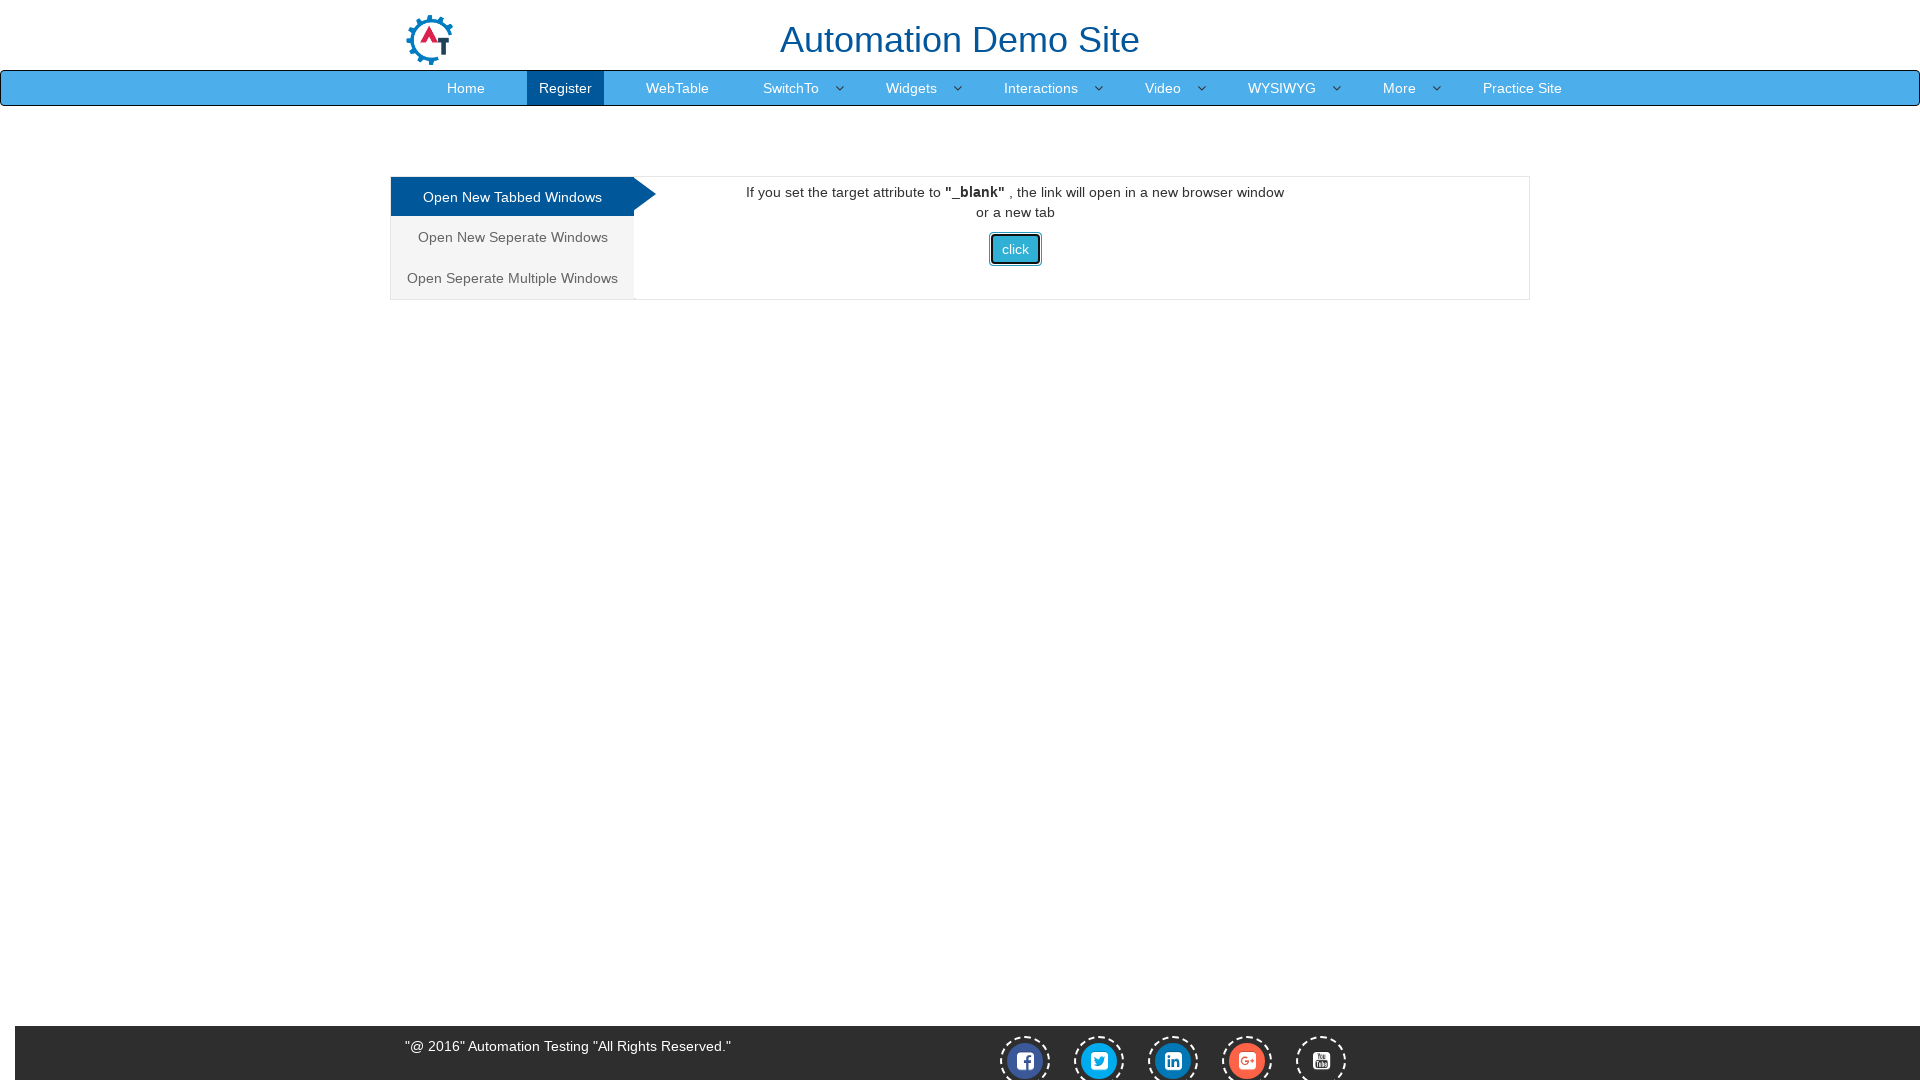

Switched back to first tab
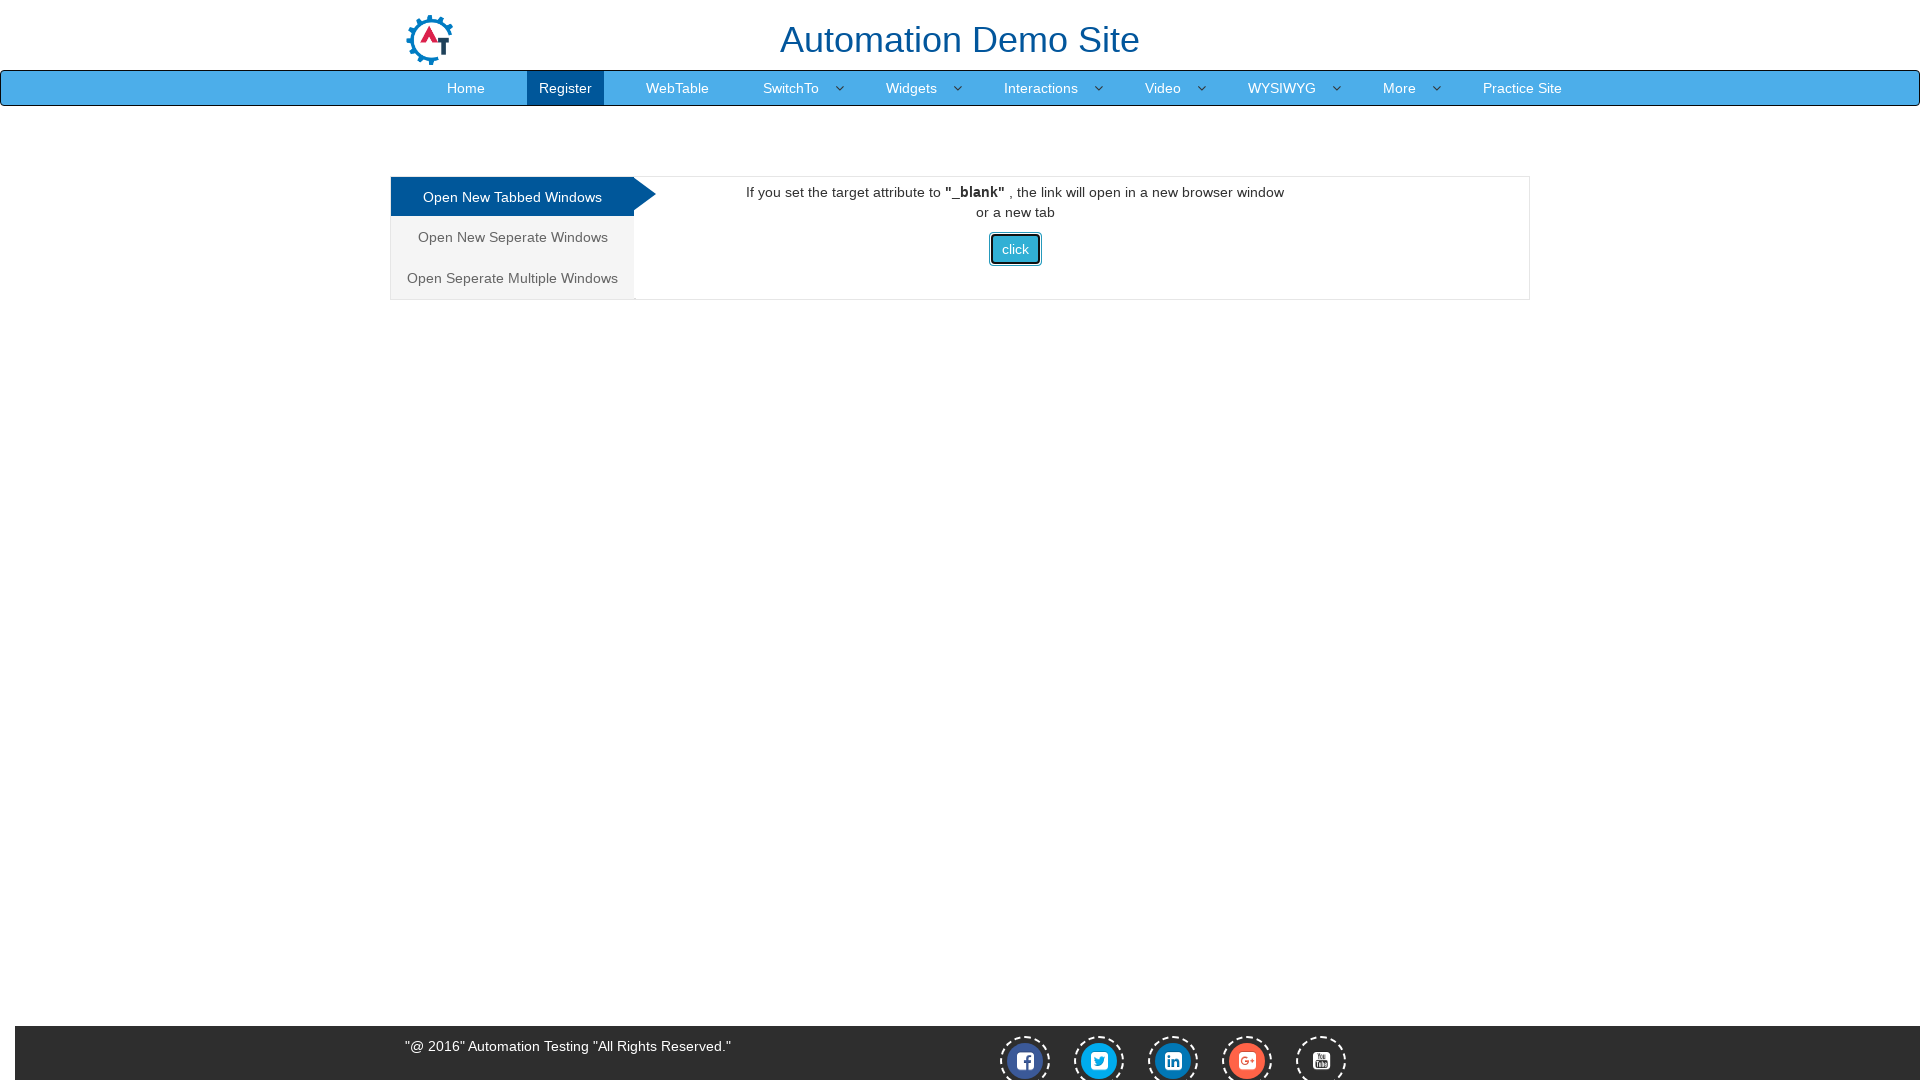

Switched to second tab again
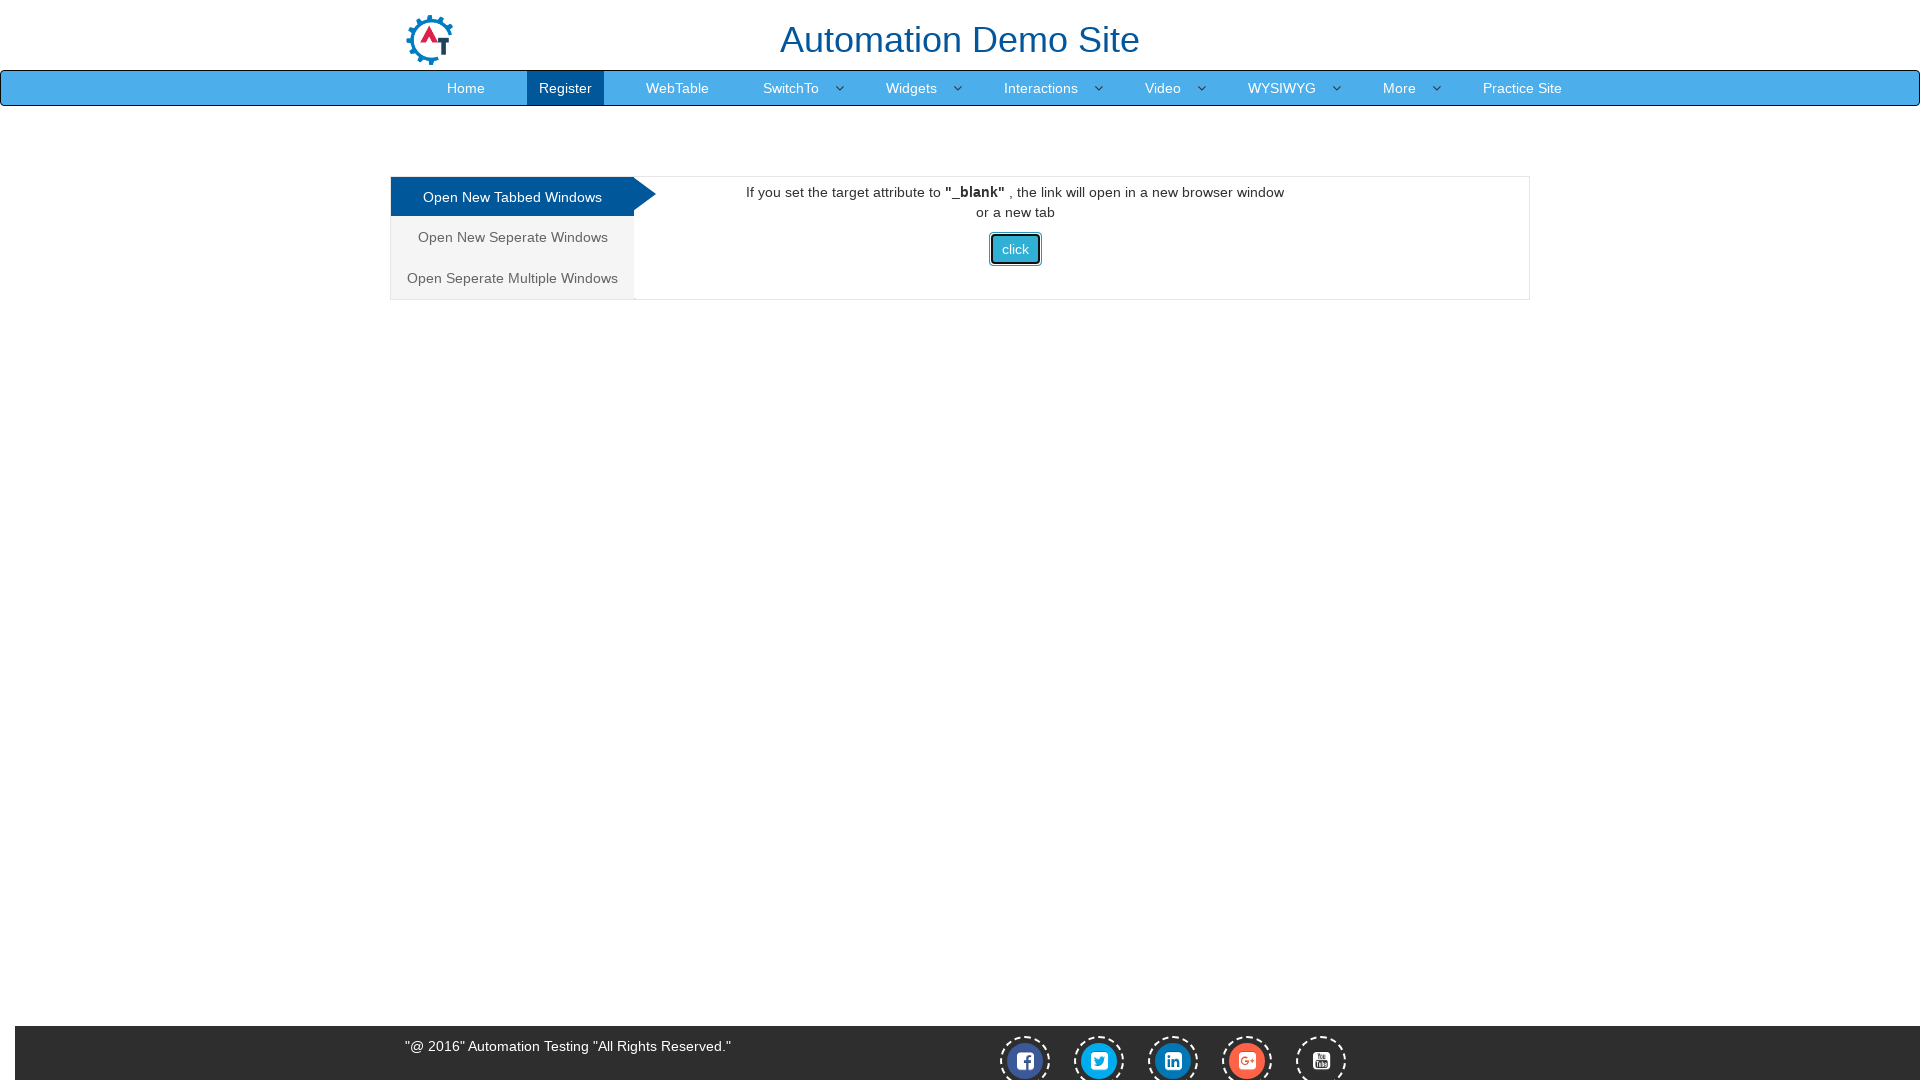

Switched back to first tab again
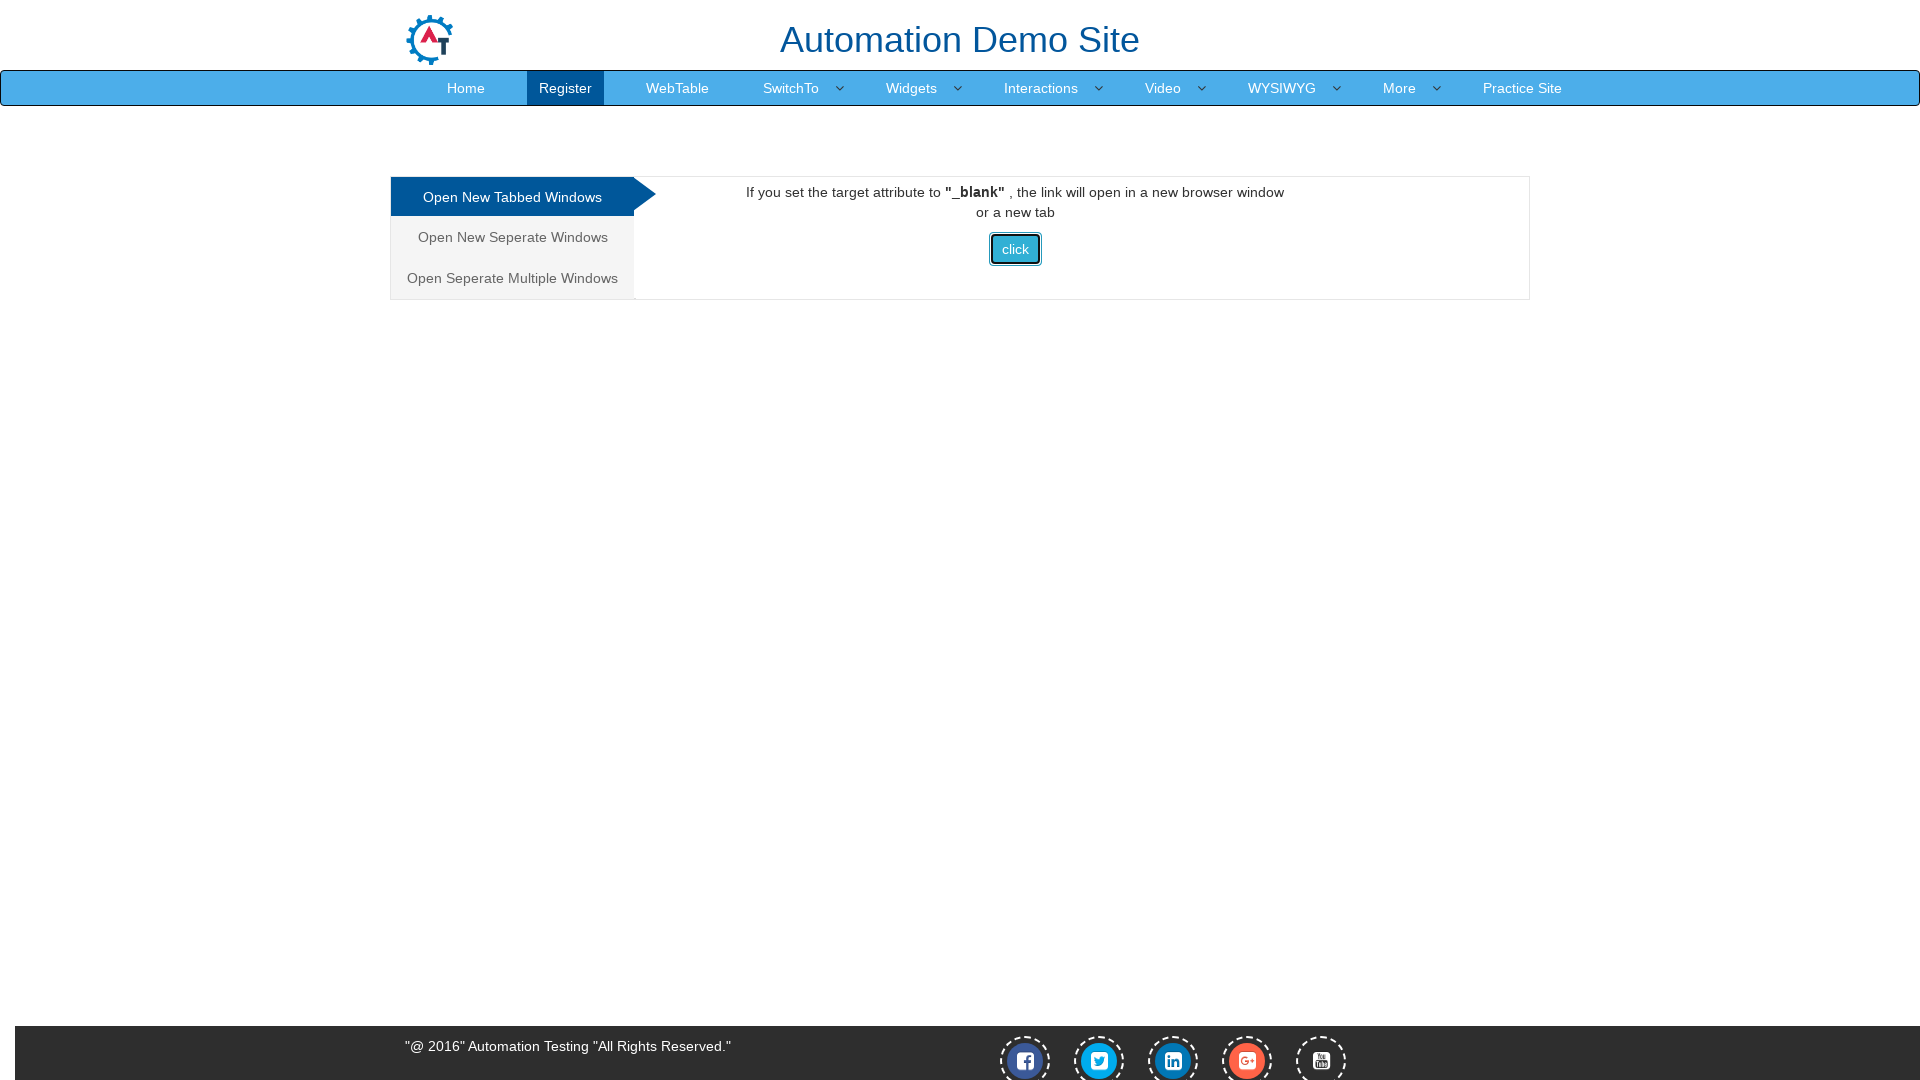

Switched to second tab one more time
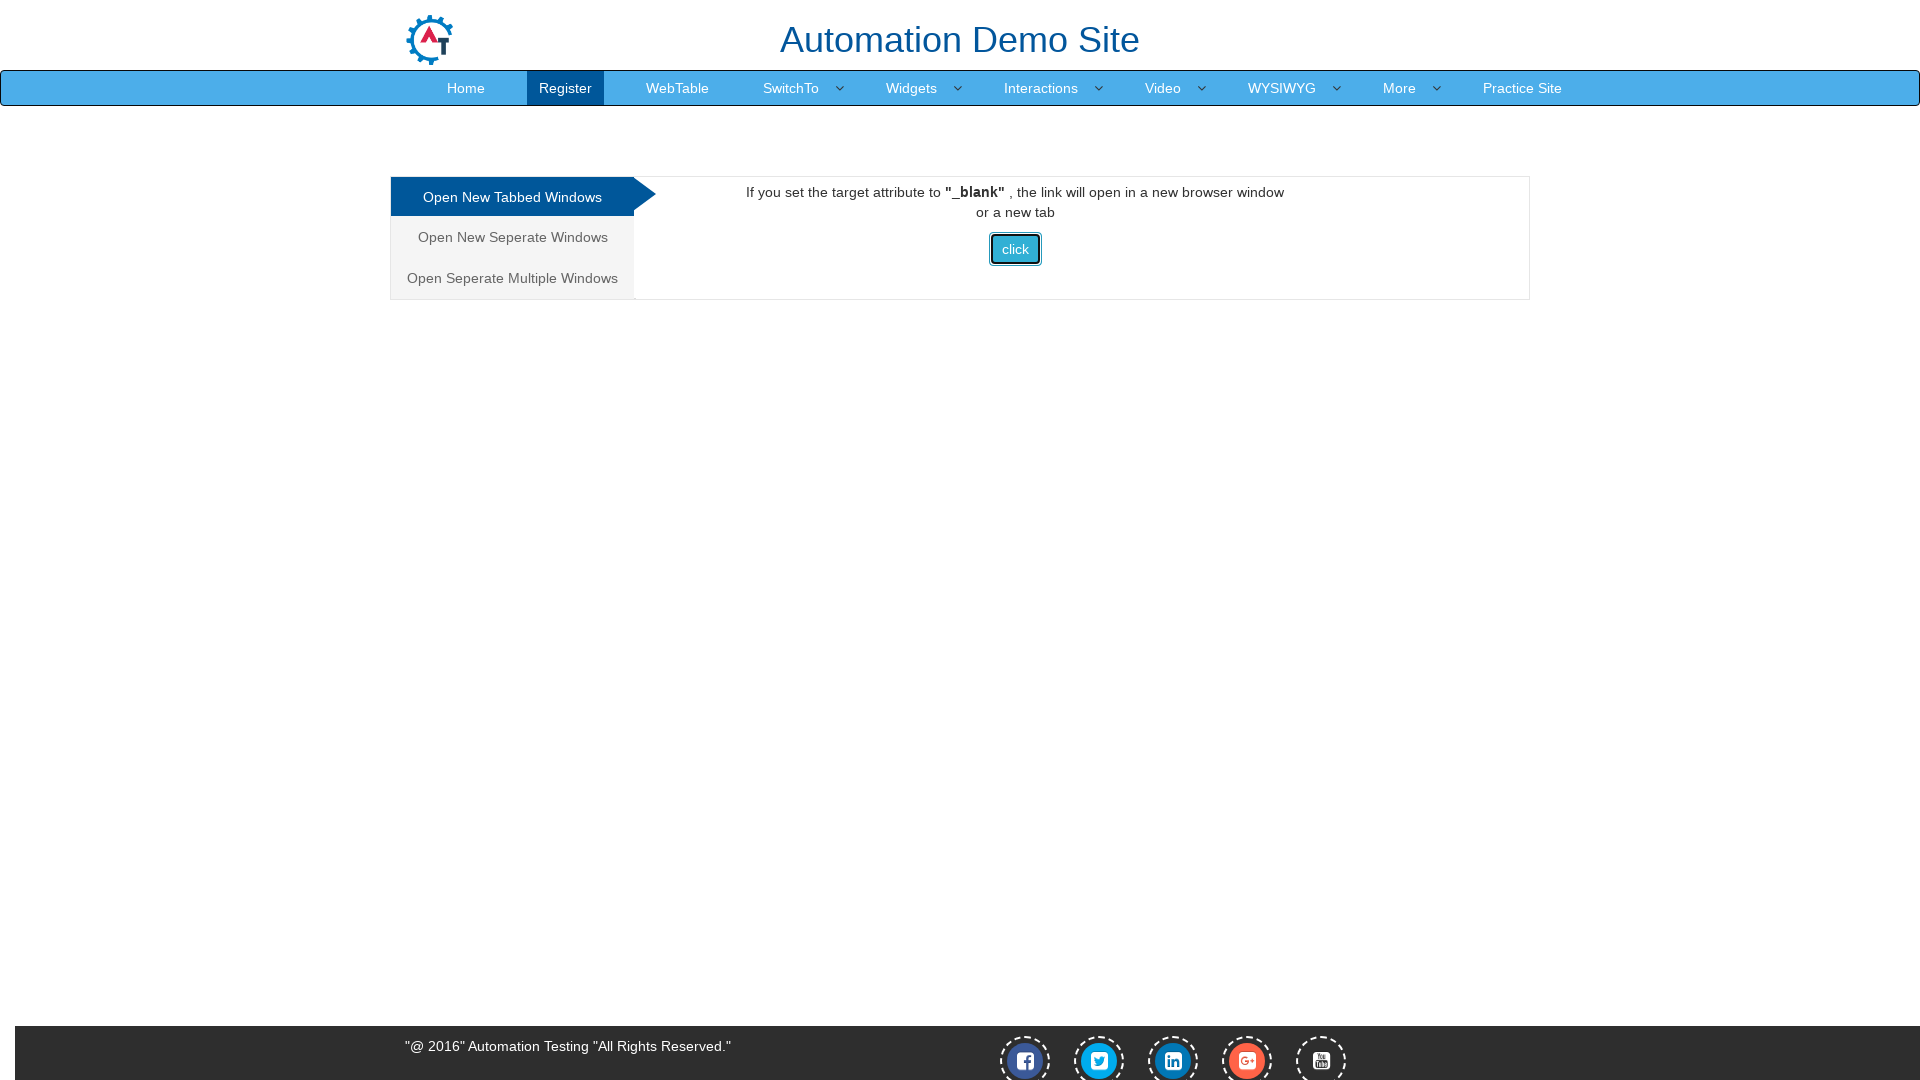

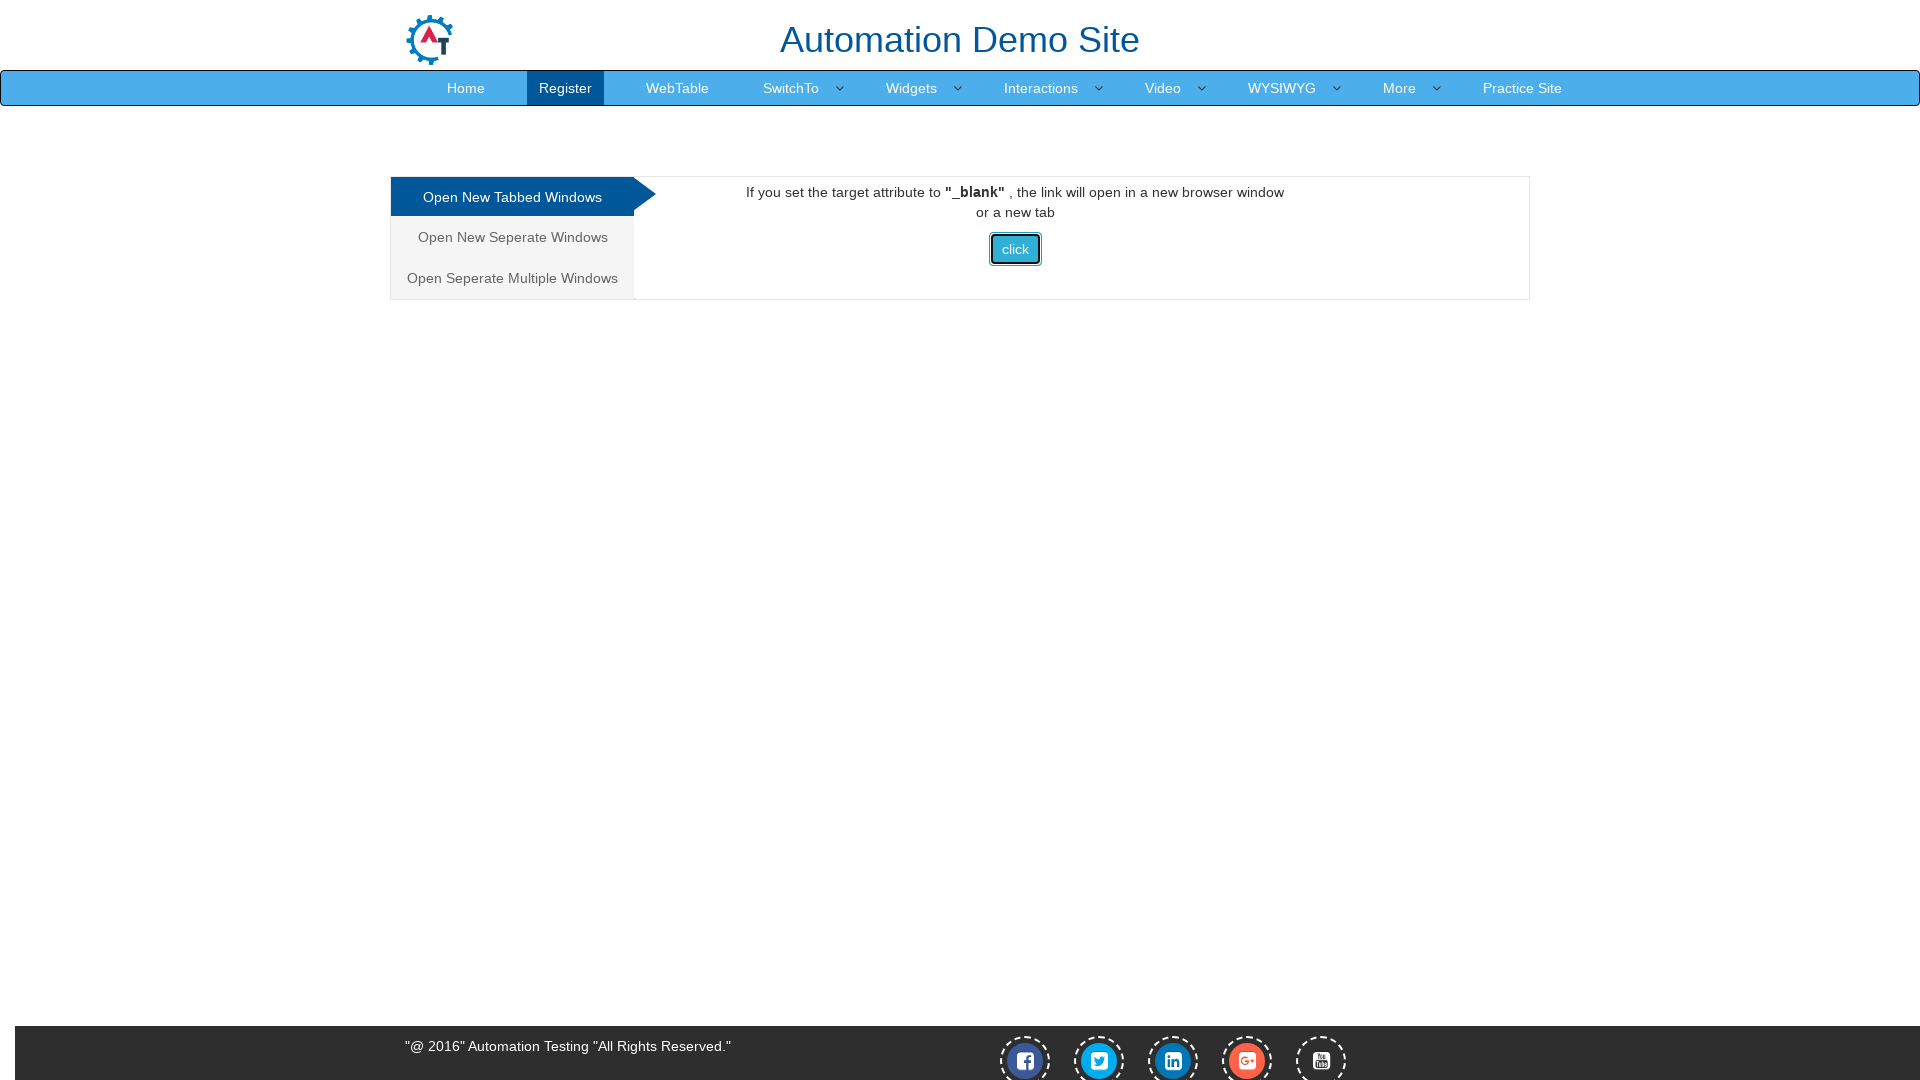